Tests the registration page by clicking the Register link and then checking a checkbox if it's not already selected.

Starting URL: http://flights.qedgetech.com/

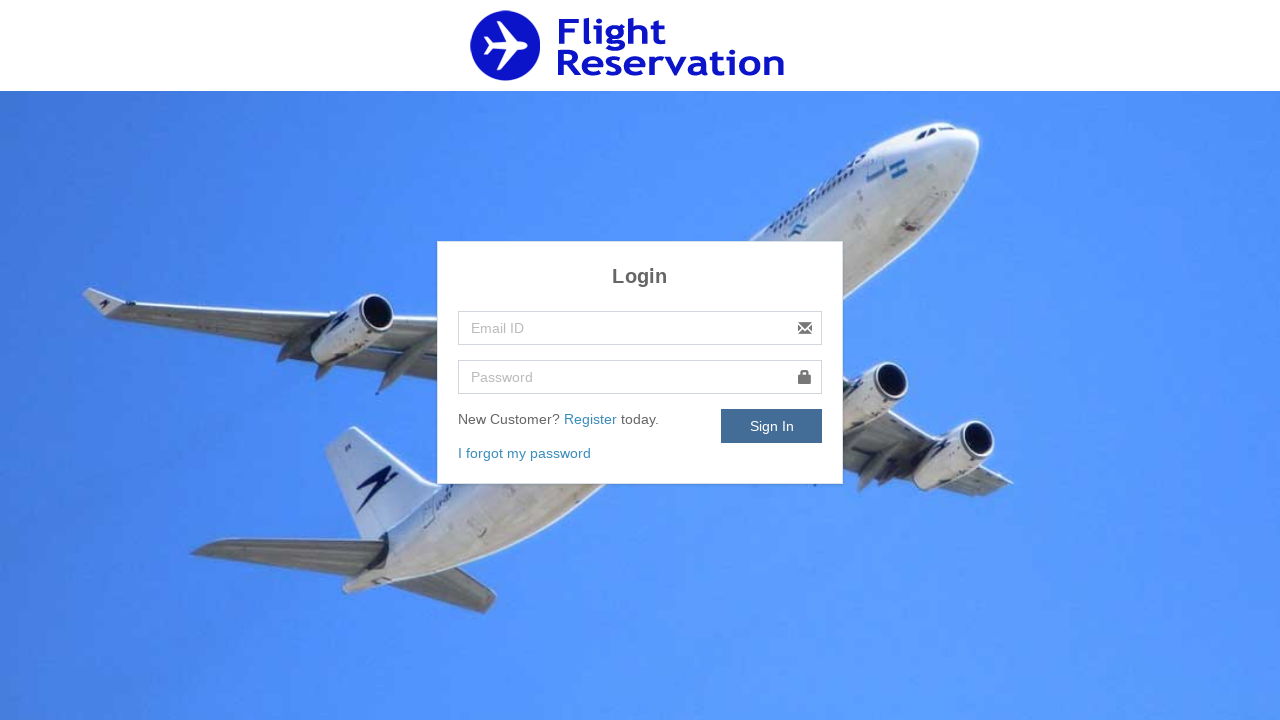

Clicked on Register link at (592, 419) on text=Register
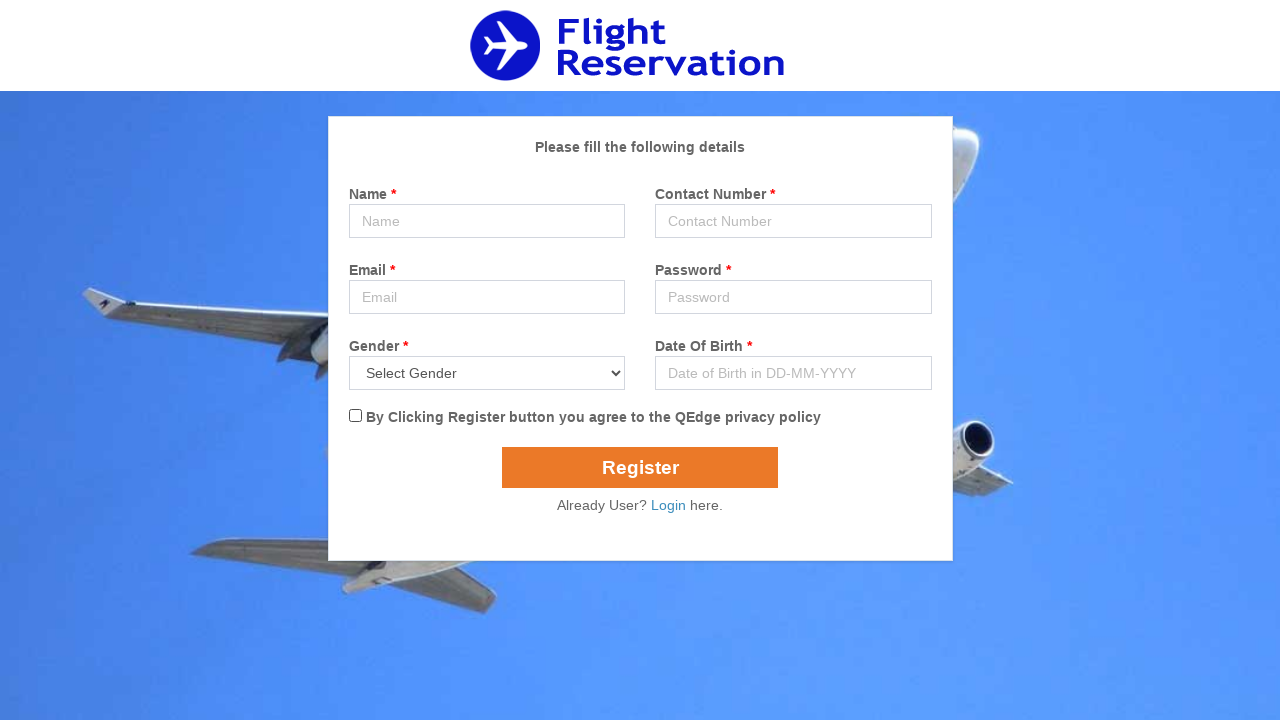

Registration page loaded and checkbox element found
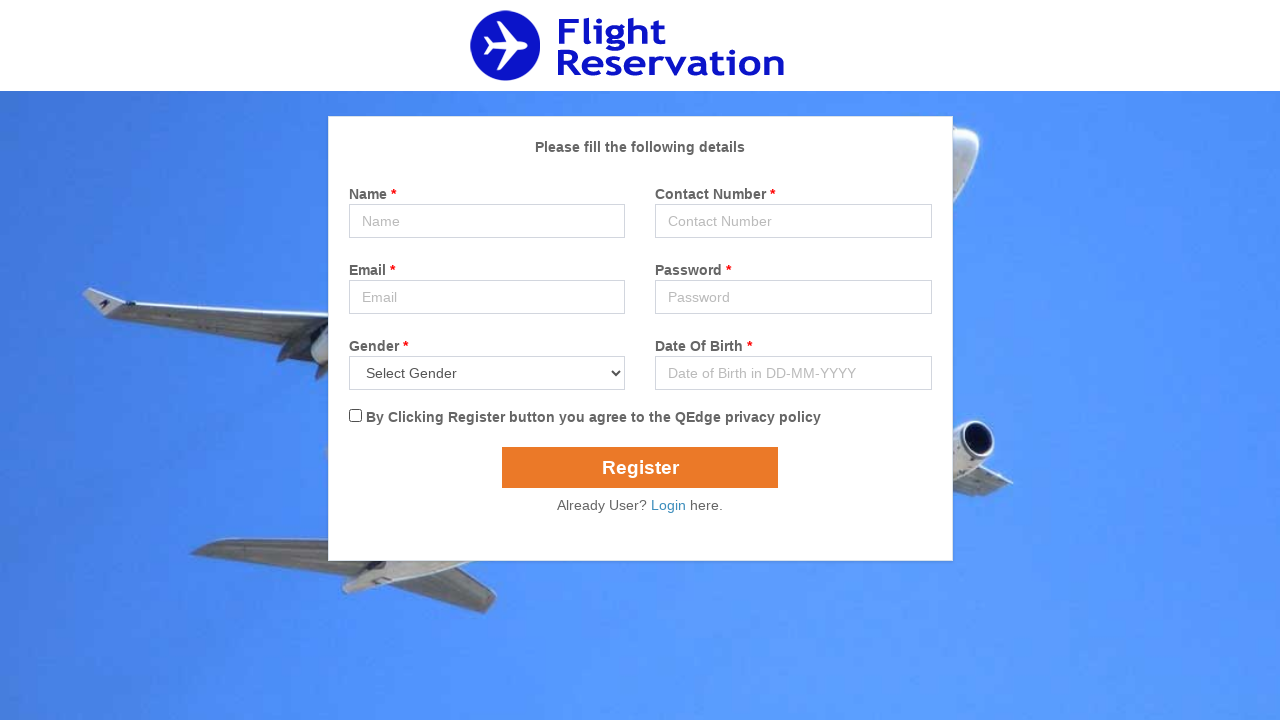

Checkbox was not selected, clicked to select it at (355, 416) on #flexCheckChecked
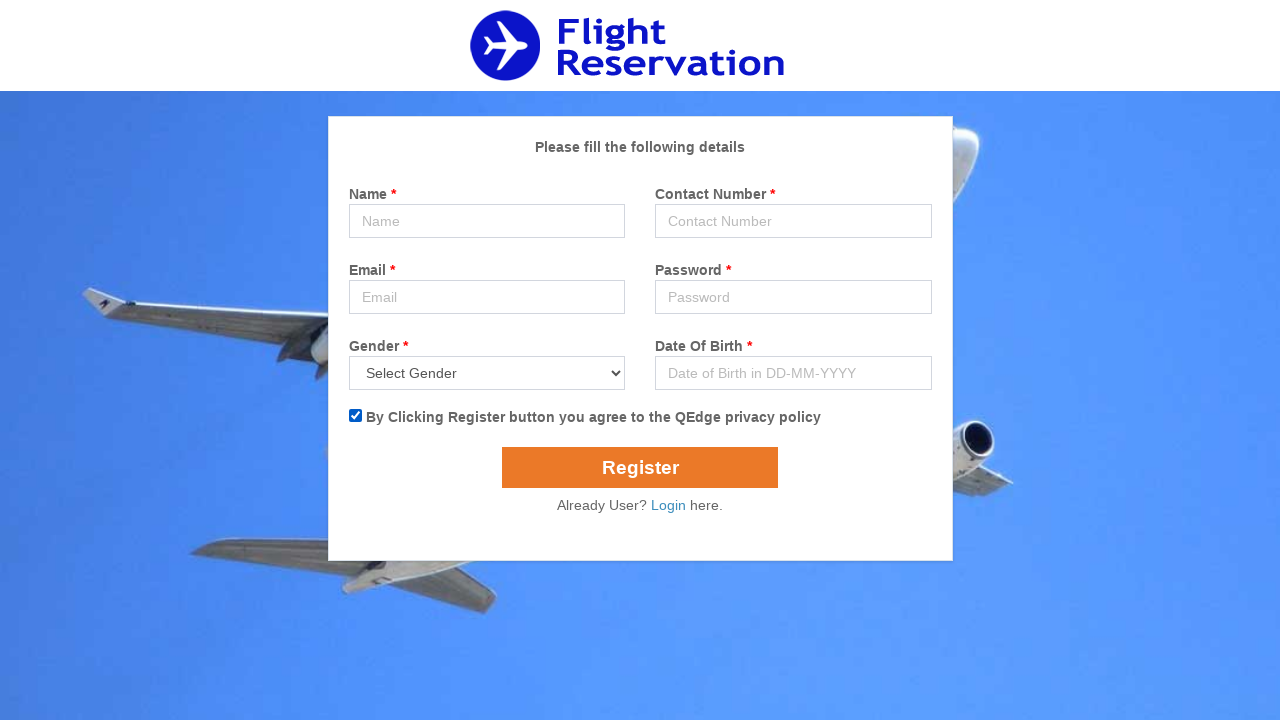

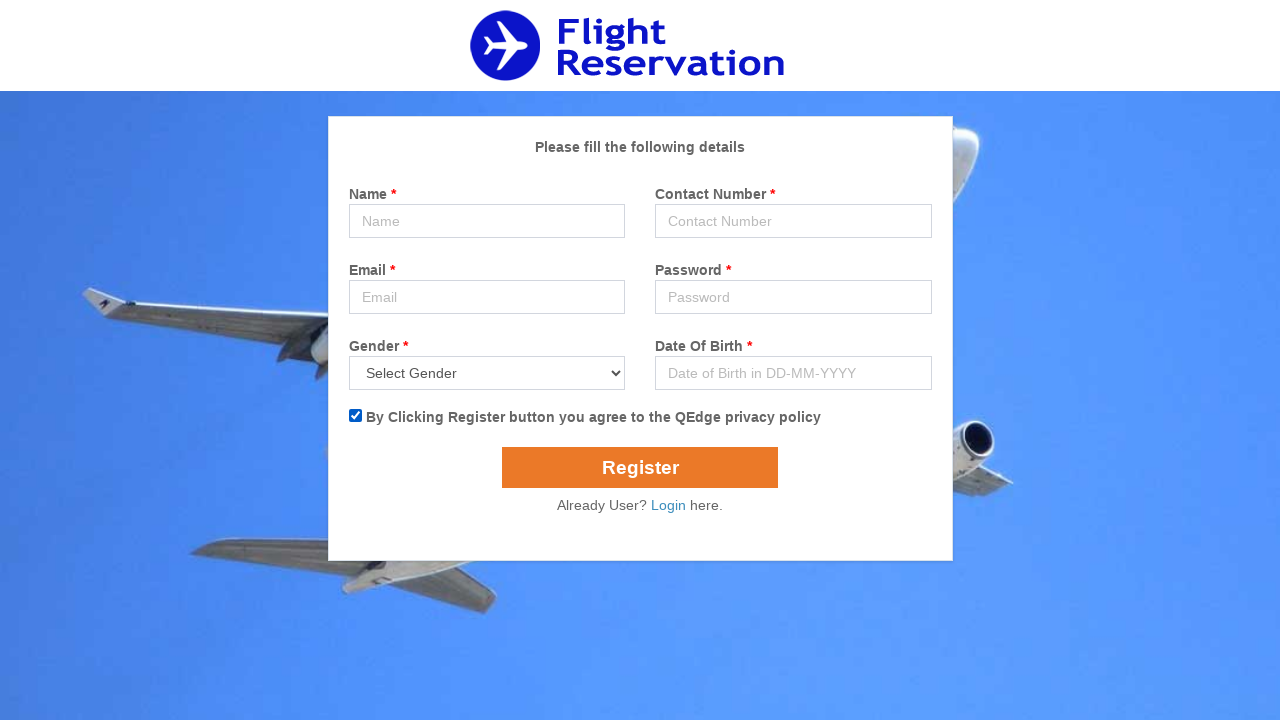